Tests different types of button clicks including double-click, right-click (context menu), and regular click

Starting URL: https://demoqa.com/buttons

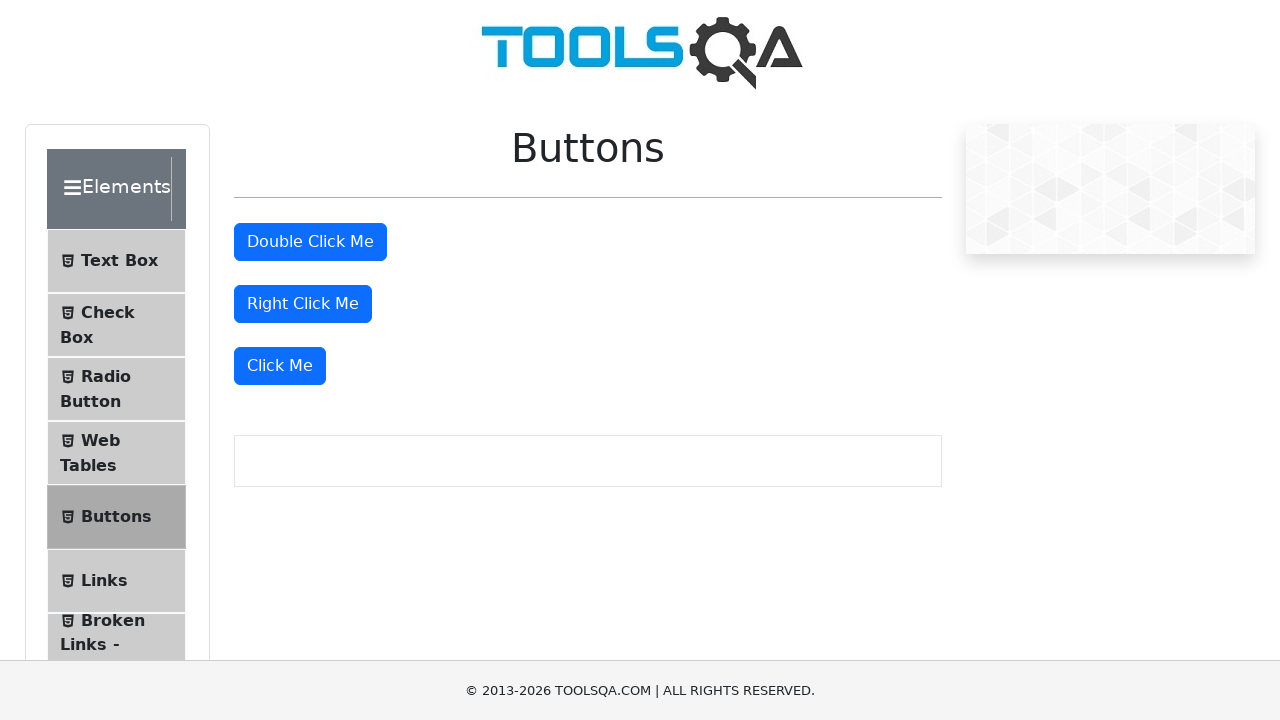

Double-clicked the double click button at (310, 242) on #doubleClickBtn
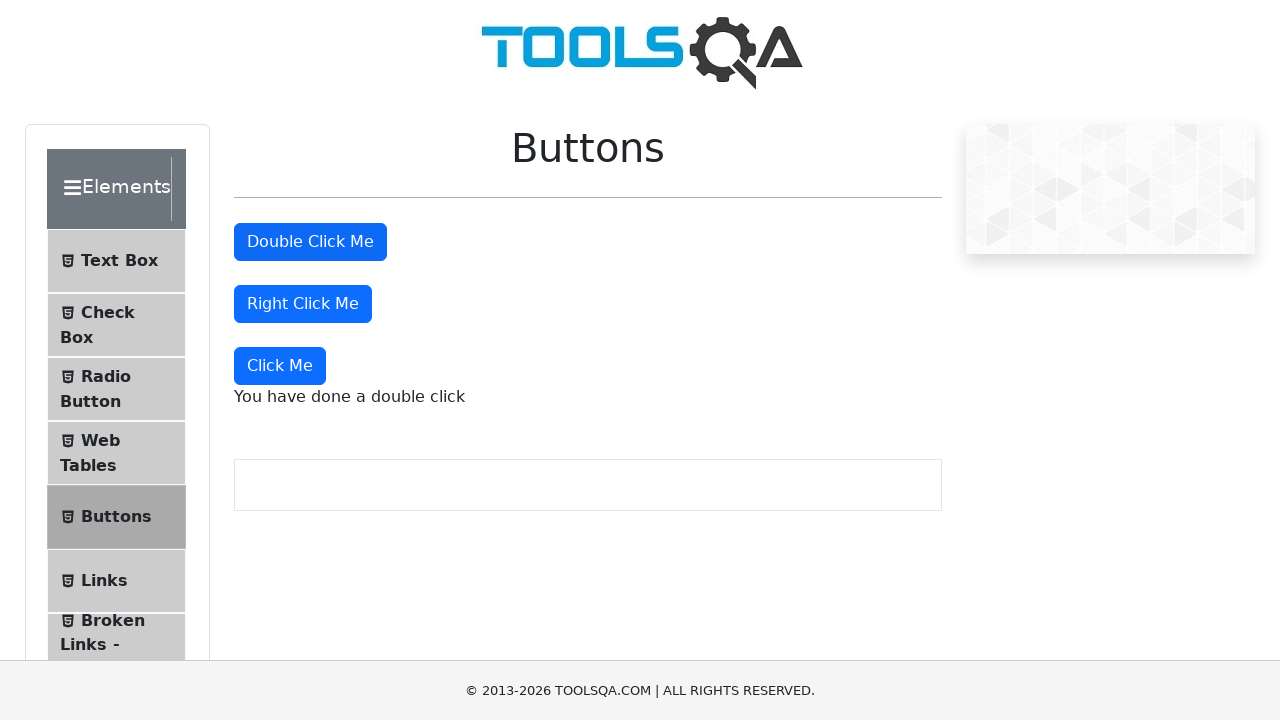

Waited 3 seconds after double-click
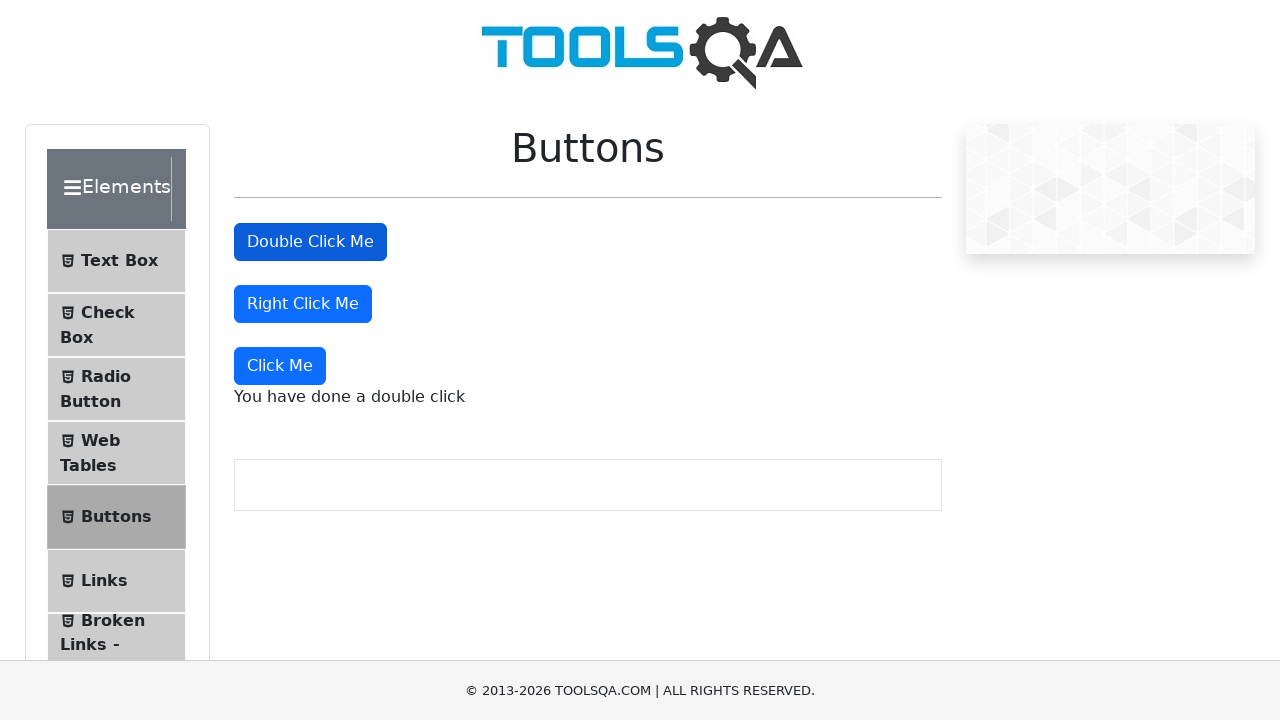

Right-clicked the right click button to open context menu at (303, 304) on #rightClickBtn
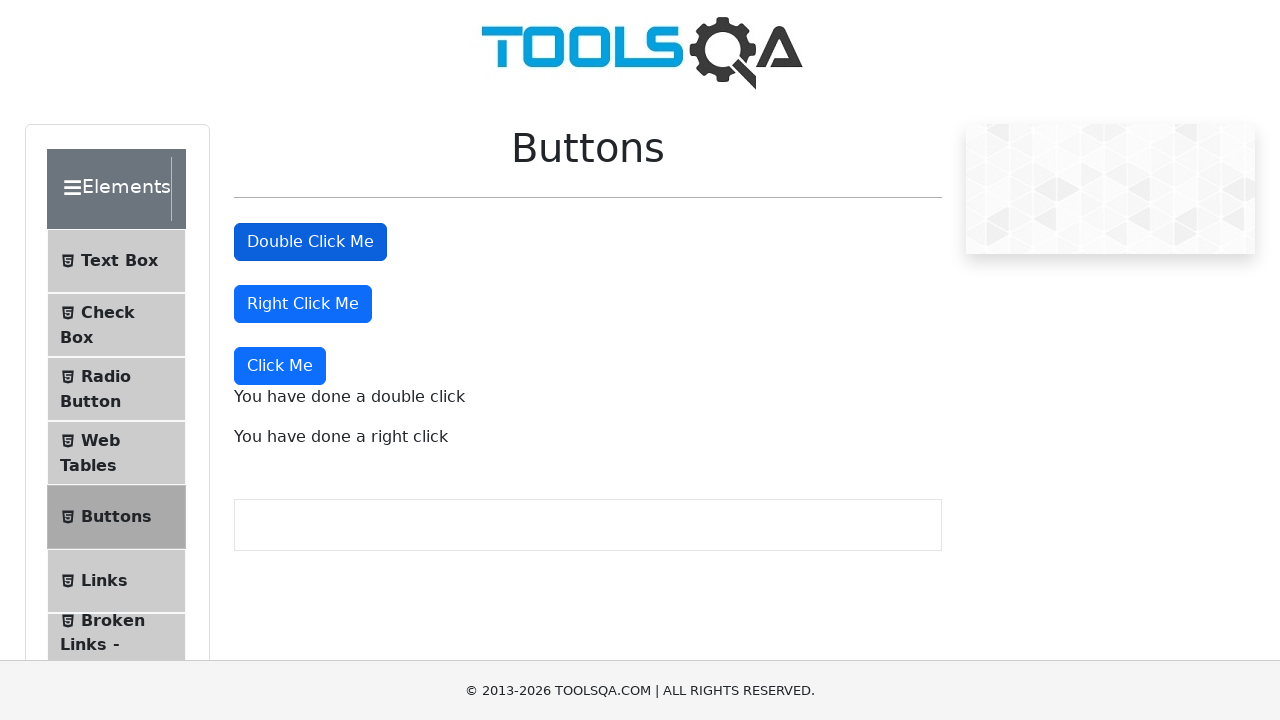

Waited 3 seconds after right-click
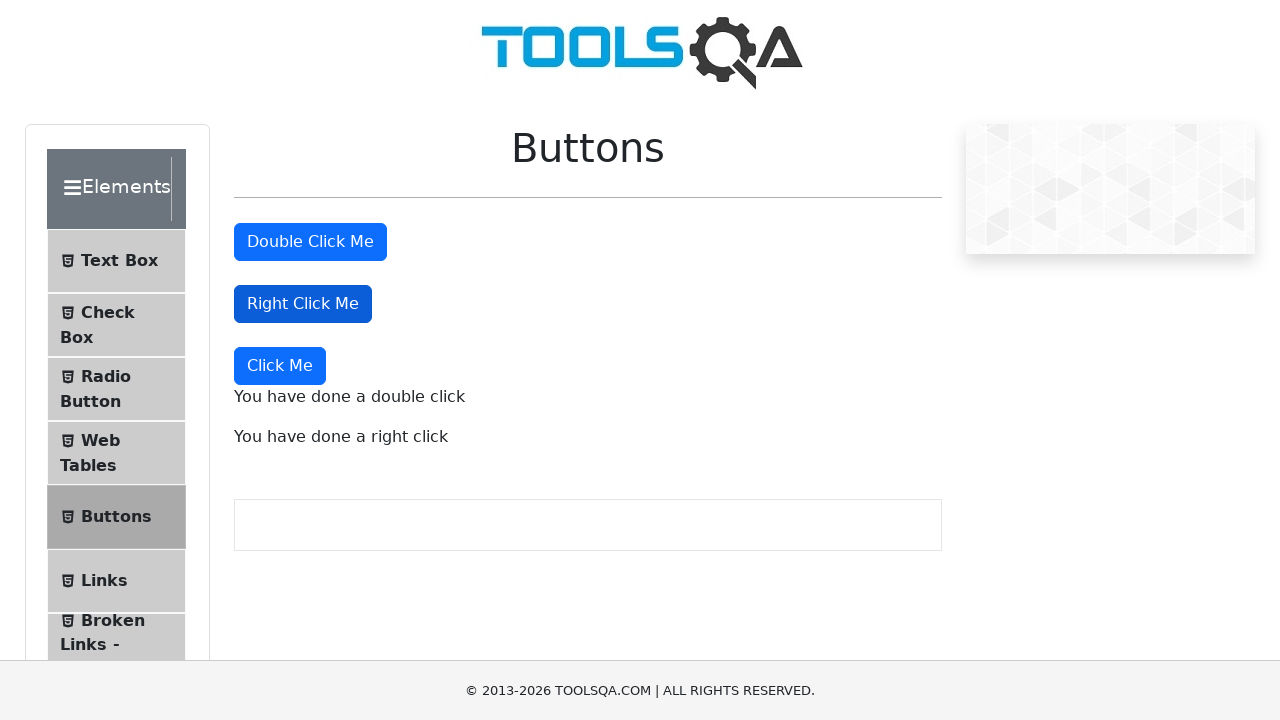

Clicked the 'Click Me' button with regular click at (310, 242) on button:text('Click Me')
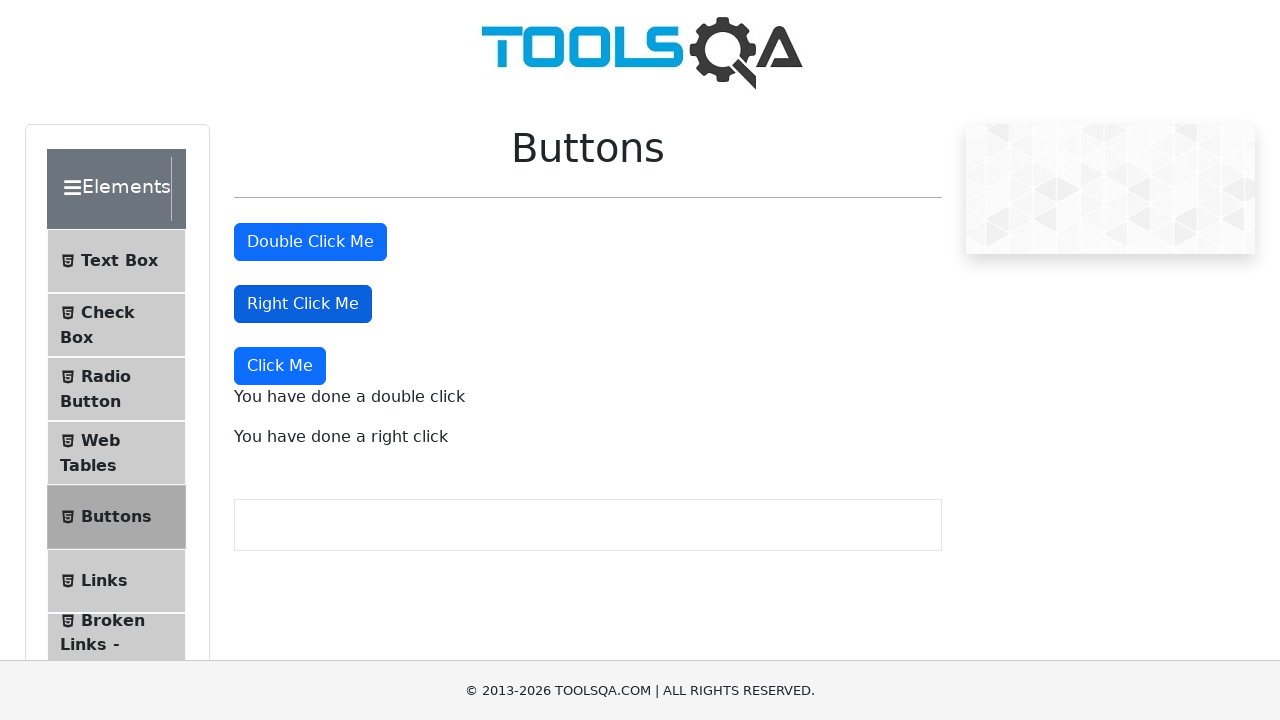

Waited 3 seconds after regular click
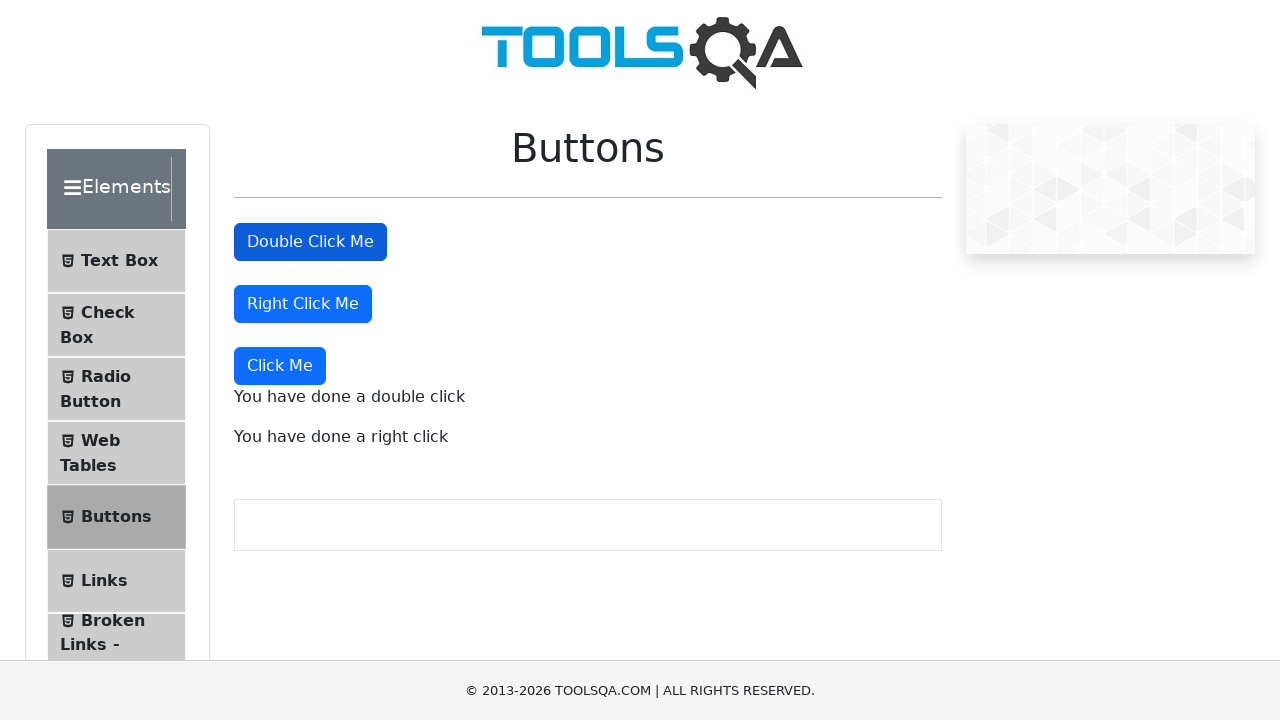

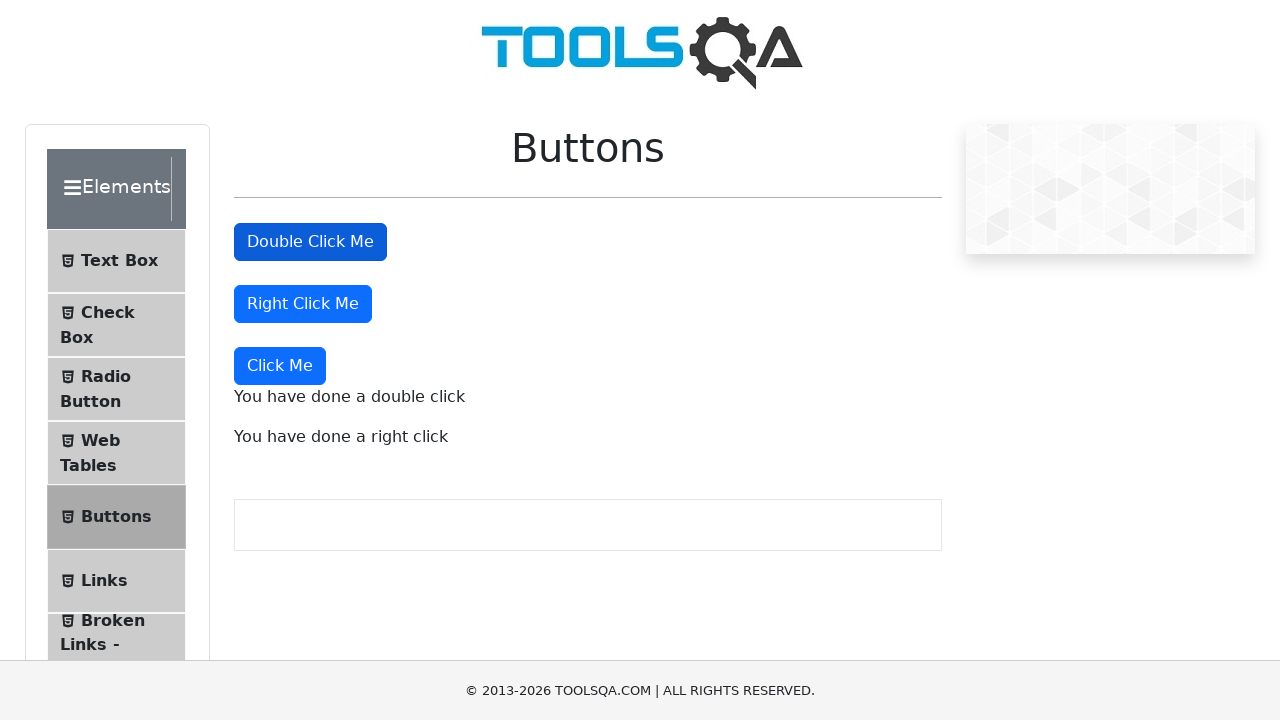